Searches for "Macbook Air" product in the OpenCart demo store and verifies search results are displayed

Starting URL: http://opencart.abstracta.us/

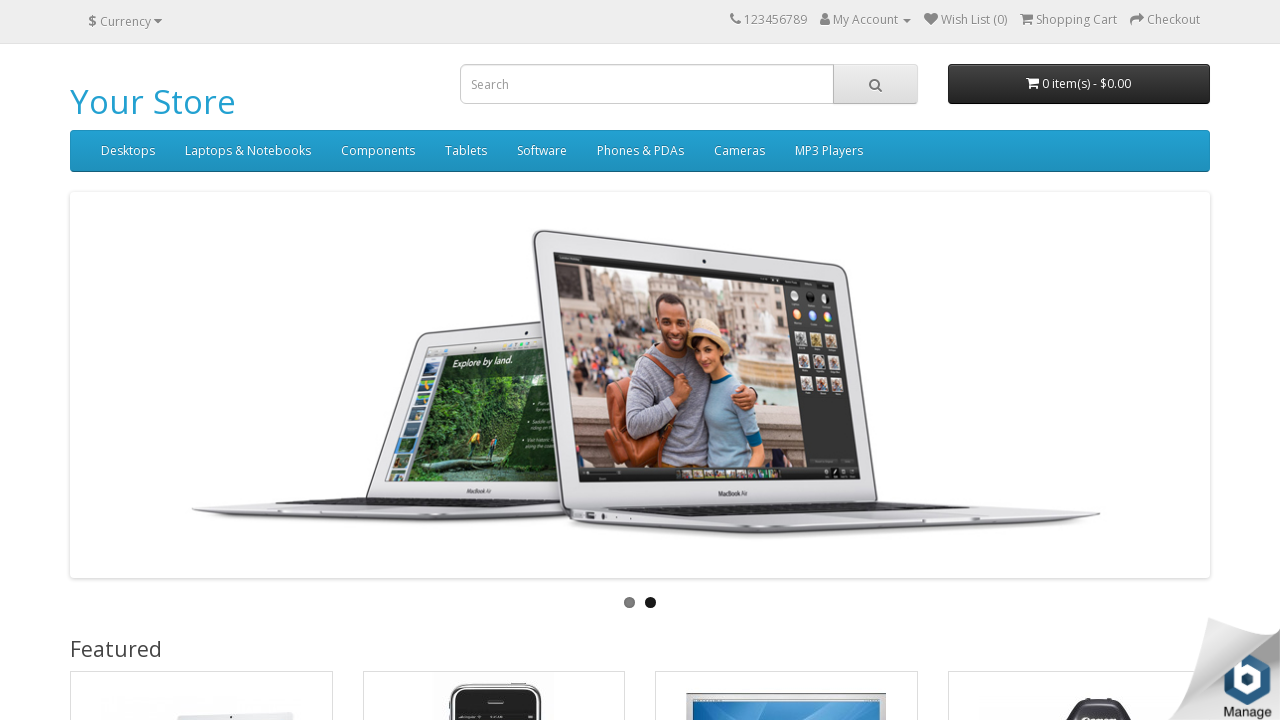

Filled search field with 'Macbook Air' on //*[@id='search']/input
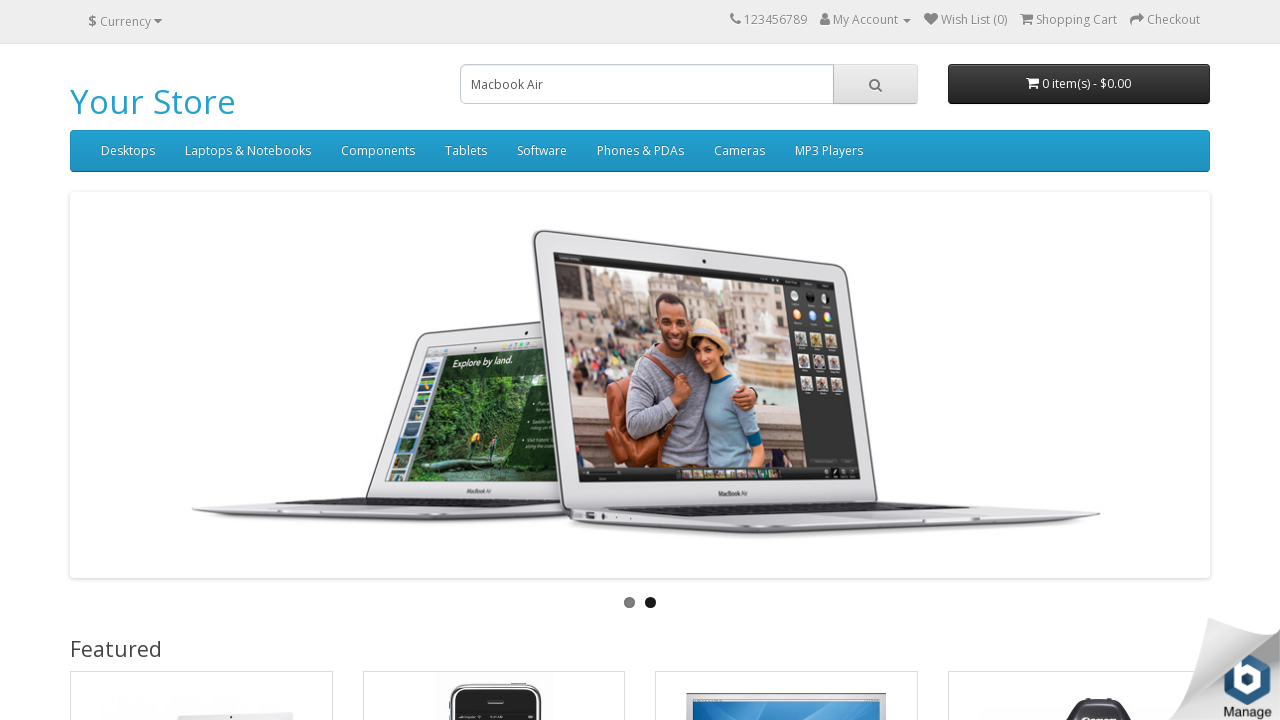

Pressed Enter to submit search query on //*[@id='search']/input
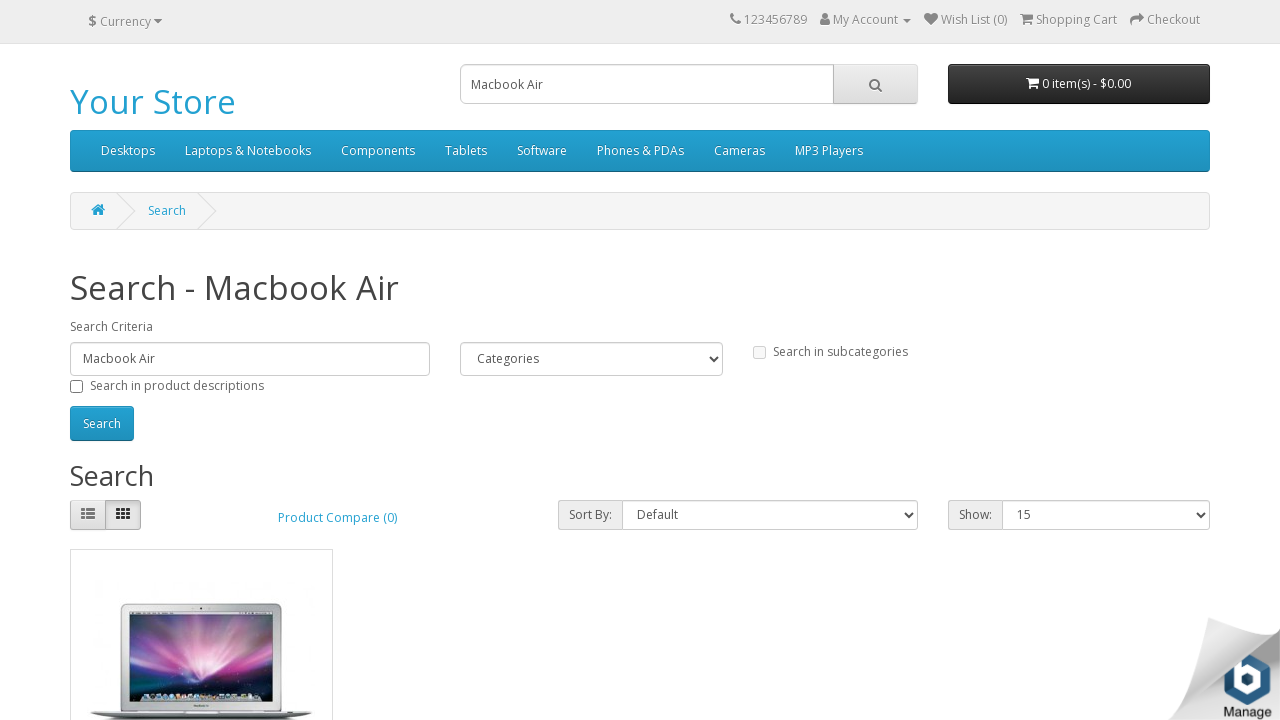

Search results loaded - product image appeared
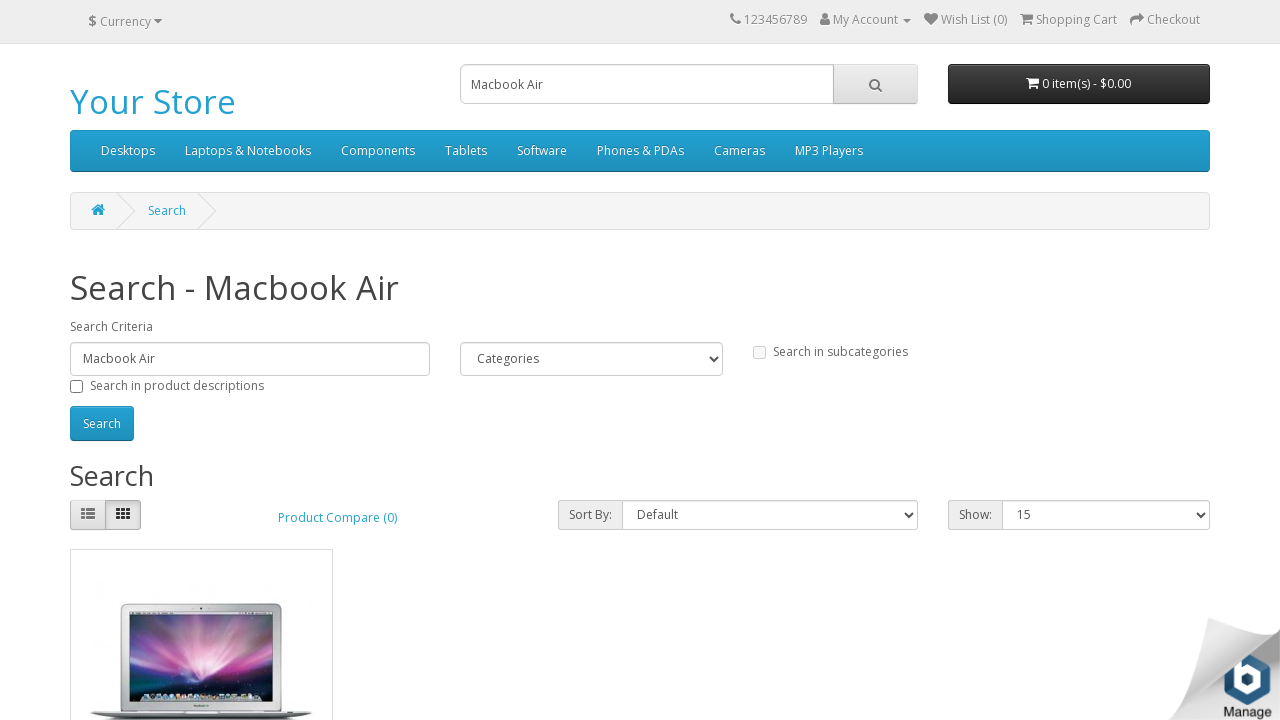

Verified that search result product image is visible
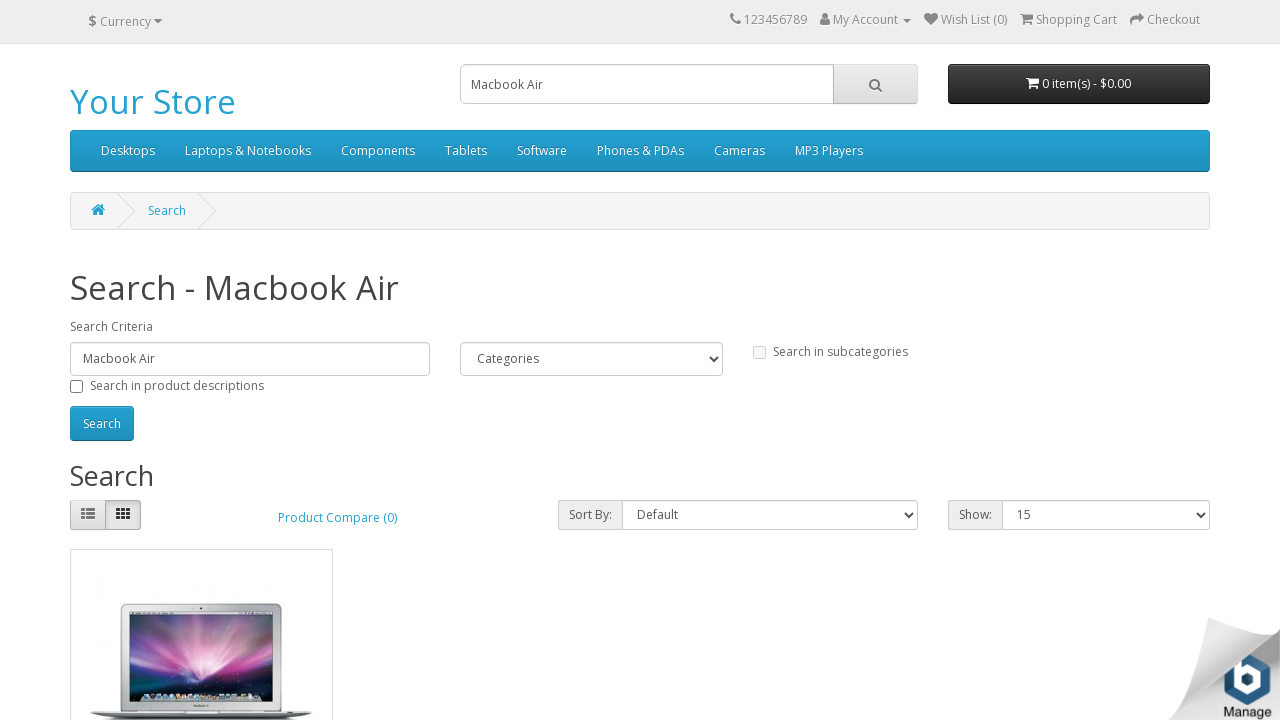

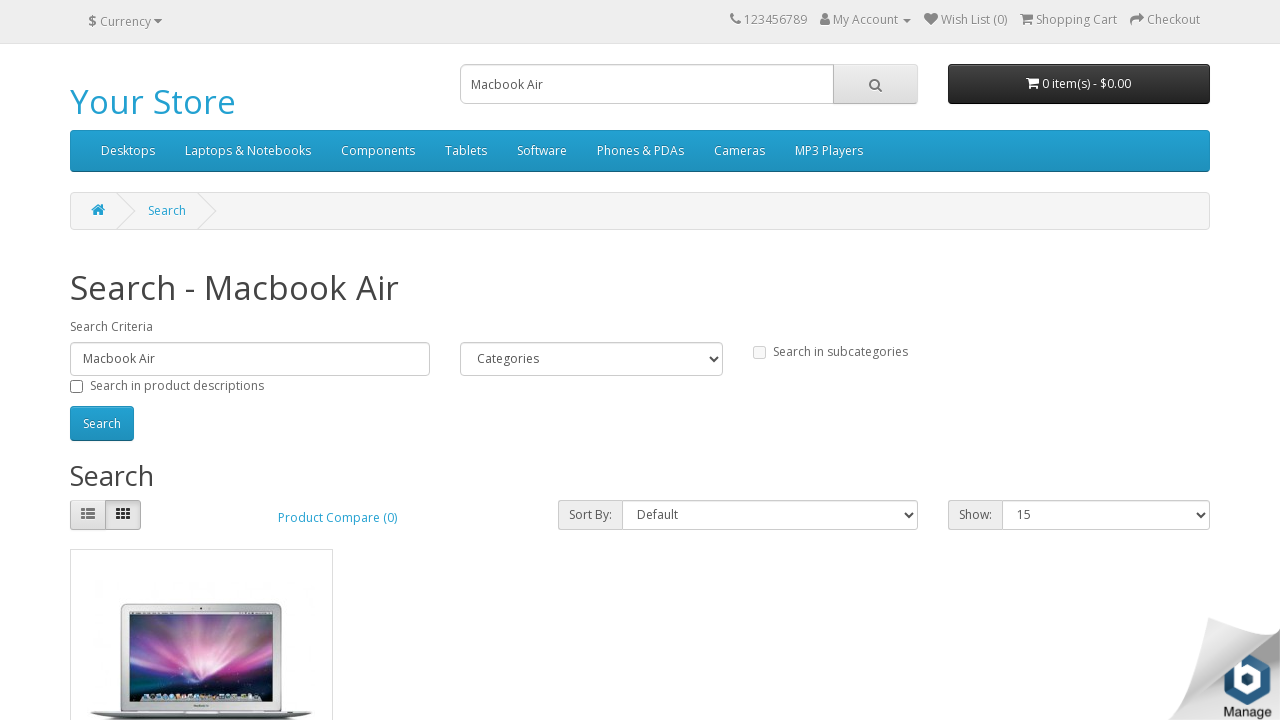